Tests drag and drop functionality on MDN's demo page by dragging an element from source to destination

Starting URL: https://mdn.github.io/dom-examples/drag-and-drop/copy-move-DataTransfer.html

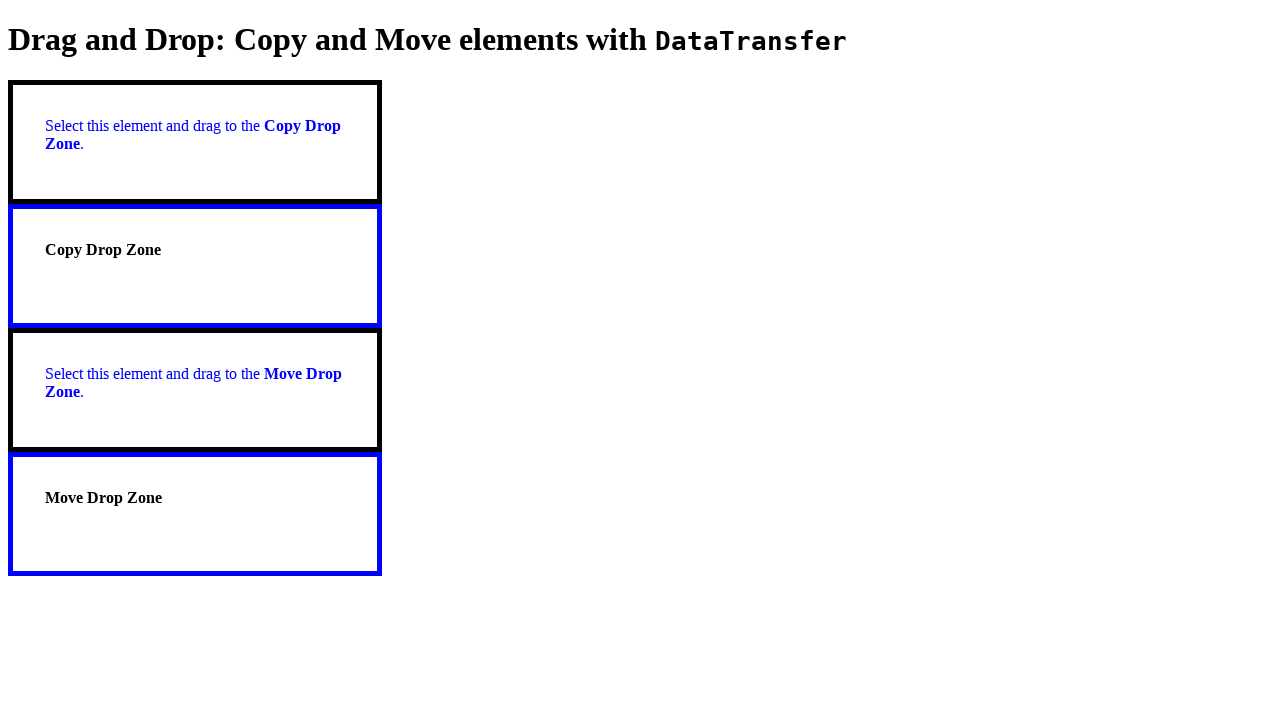

Navigated to MDN drag and drop demo page
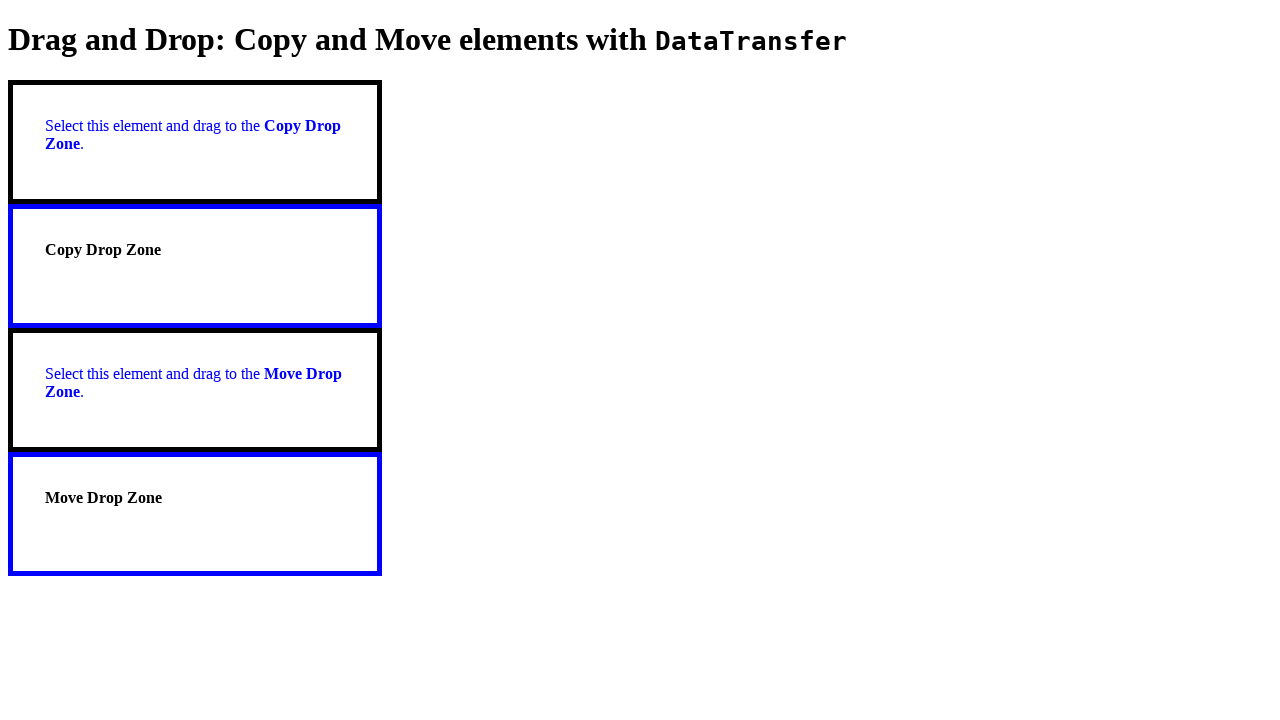

Located source element with id 'src_copy'
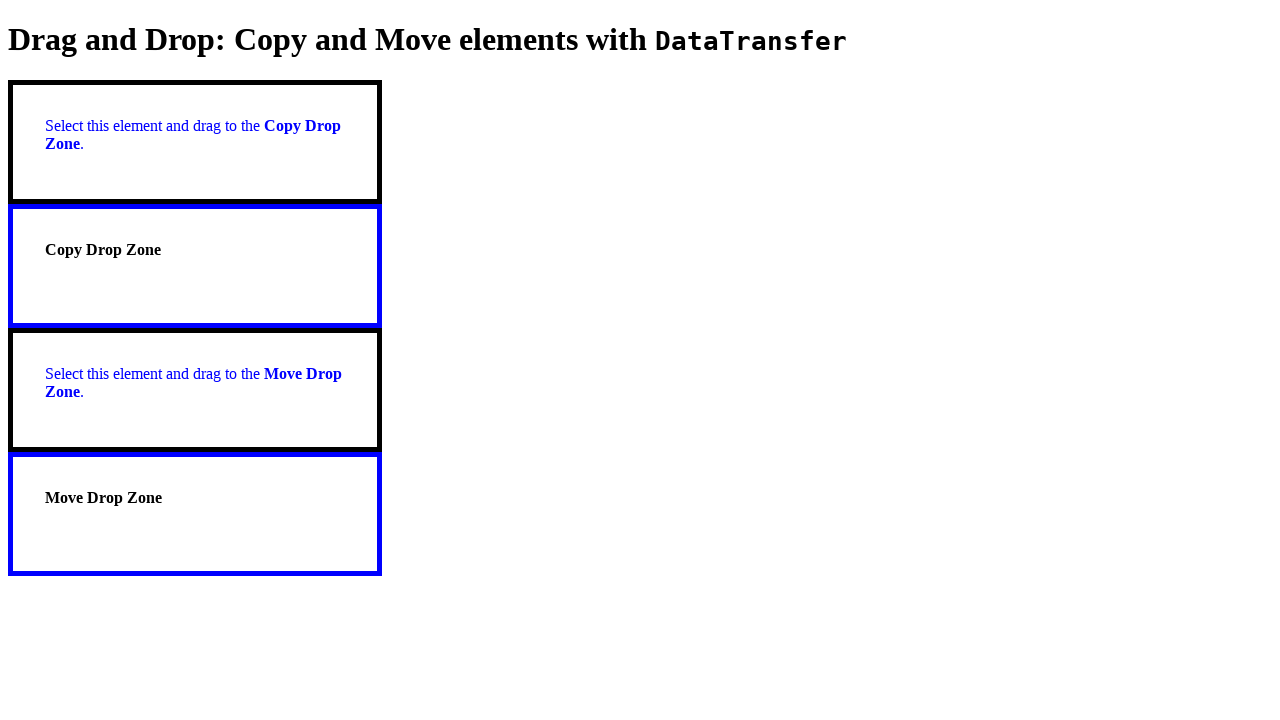

Located target element with id 'dest_copy'
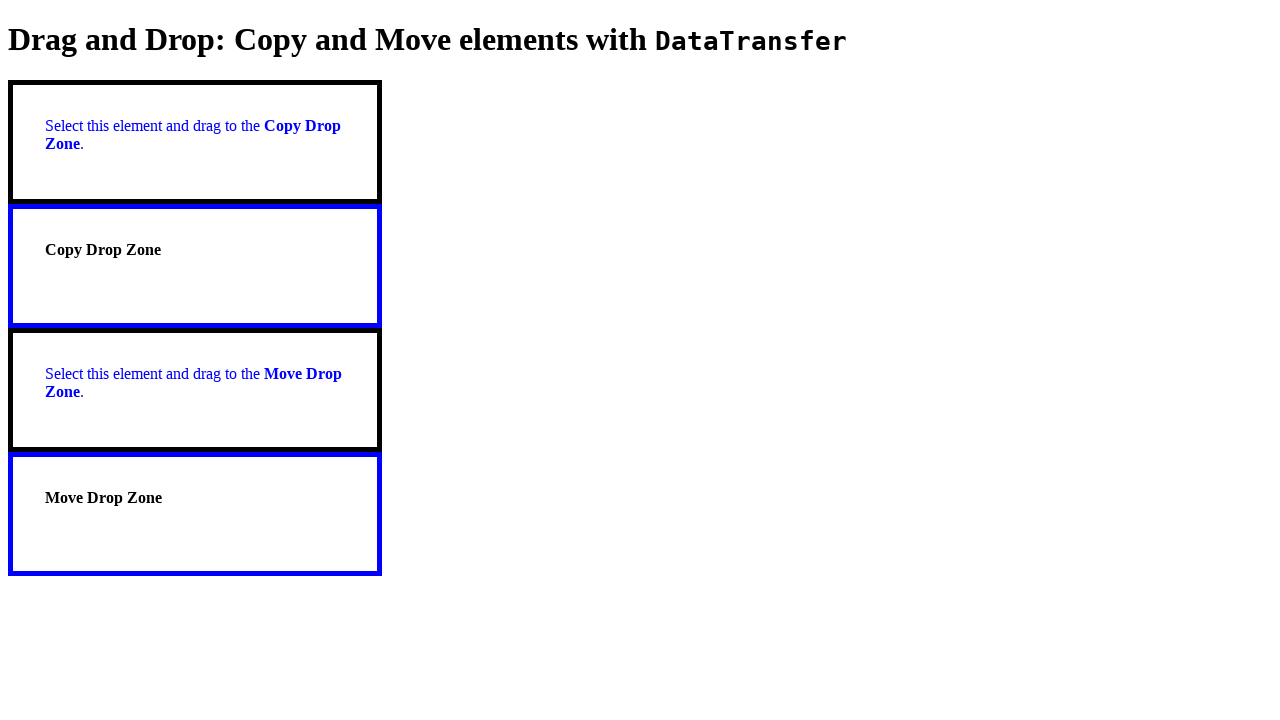

Dragged source element to target element at (195, 266)
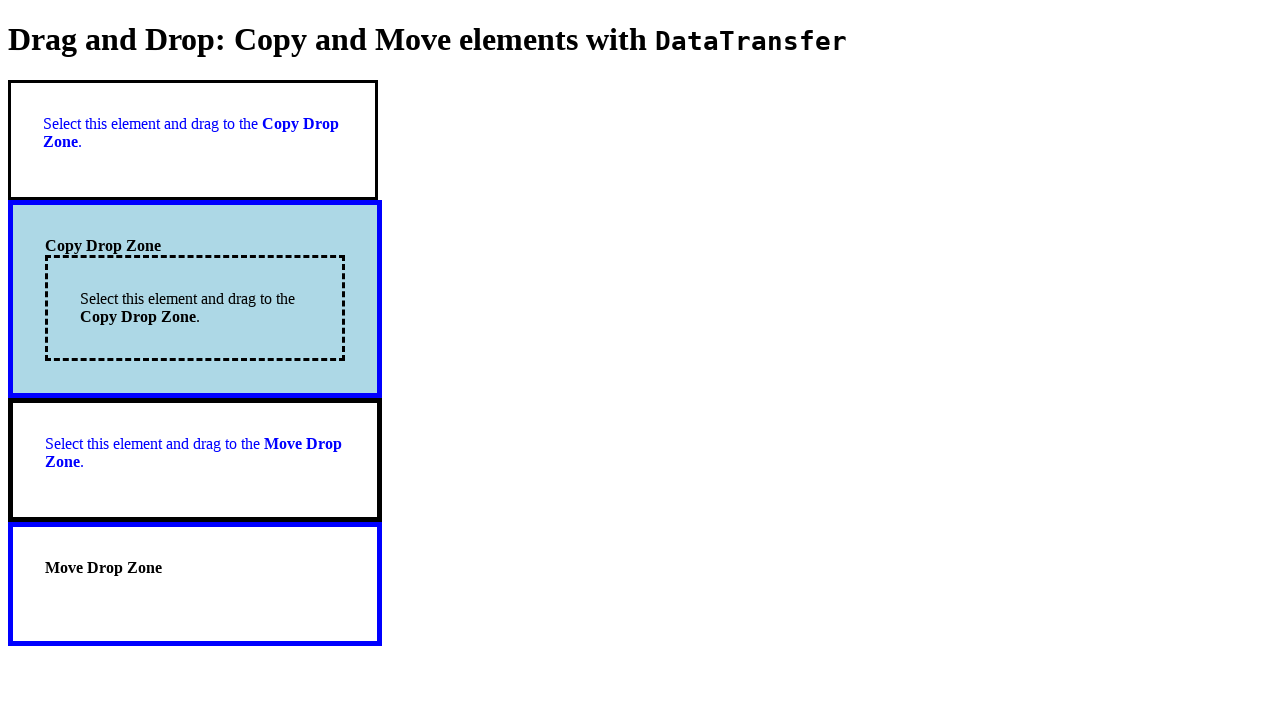

Waited 1 second for drag and drop operation to complete
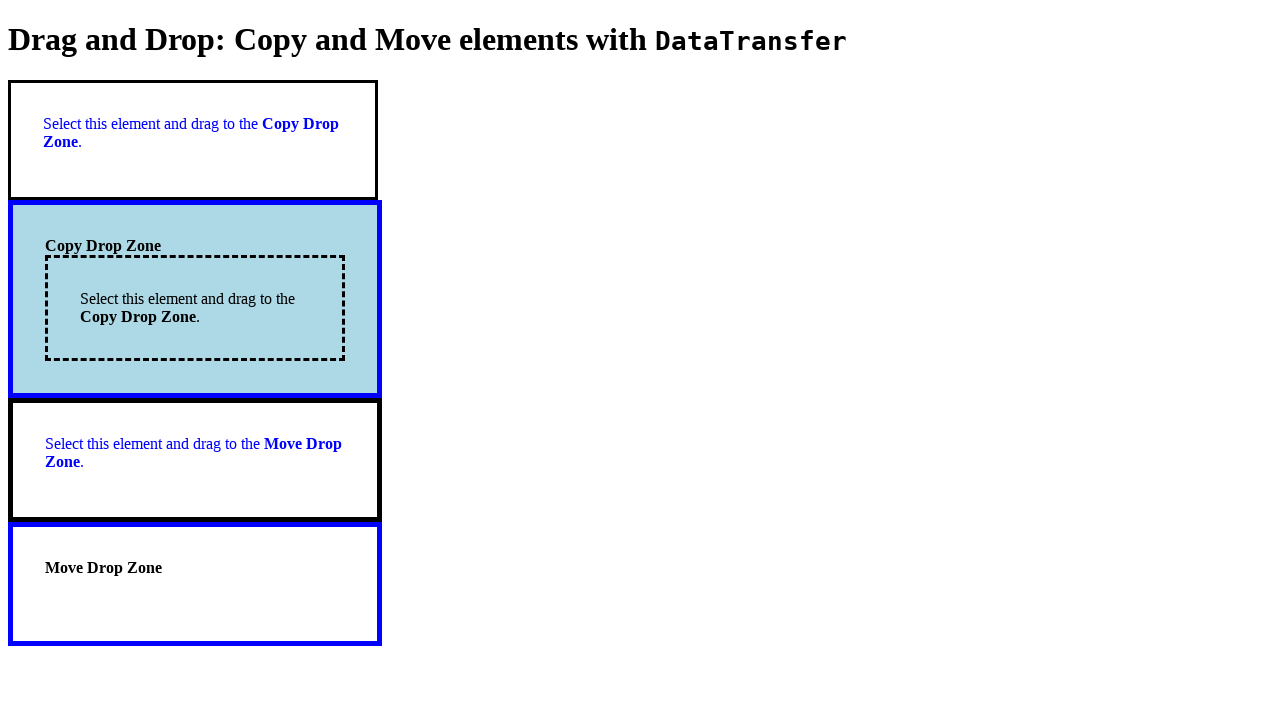

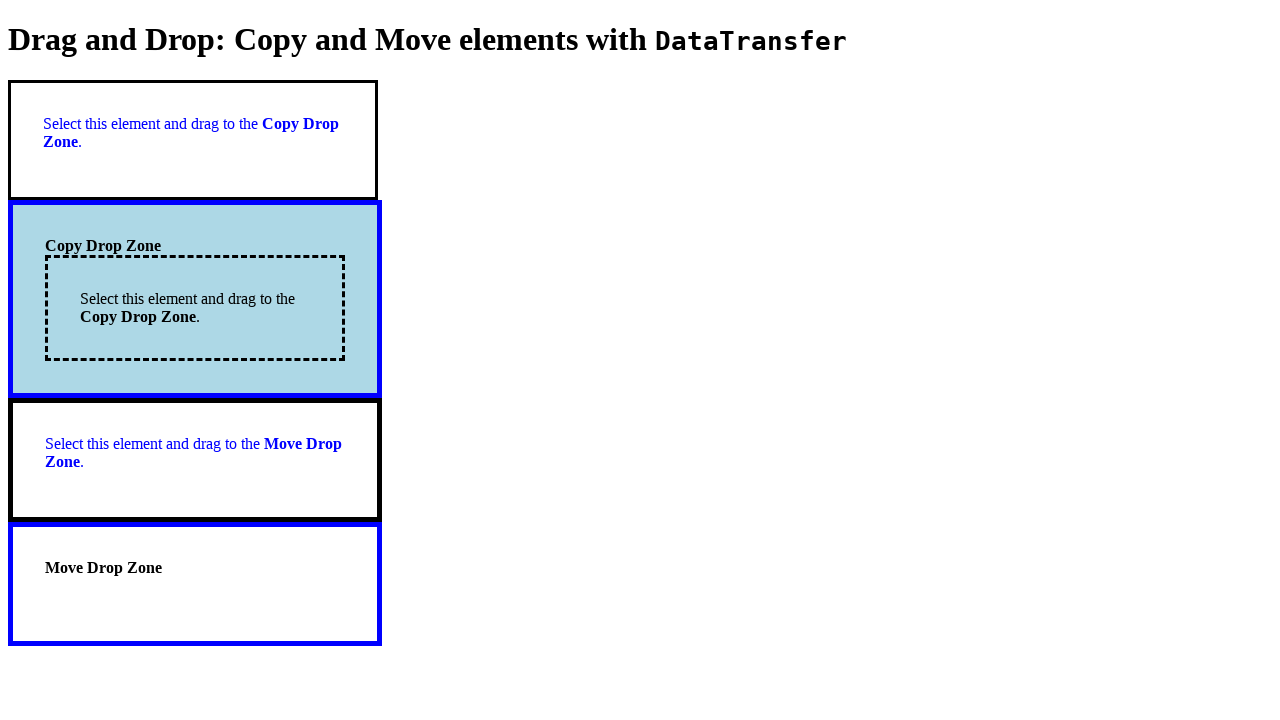